Tests dynamic content loading by clicking a Start button and verifying that "Hello World!" text appears after the loading completes.

Starting URL: https://the-internet.herokuapp.com/dynamic_loading/1

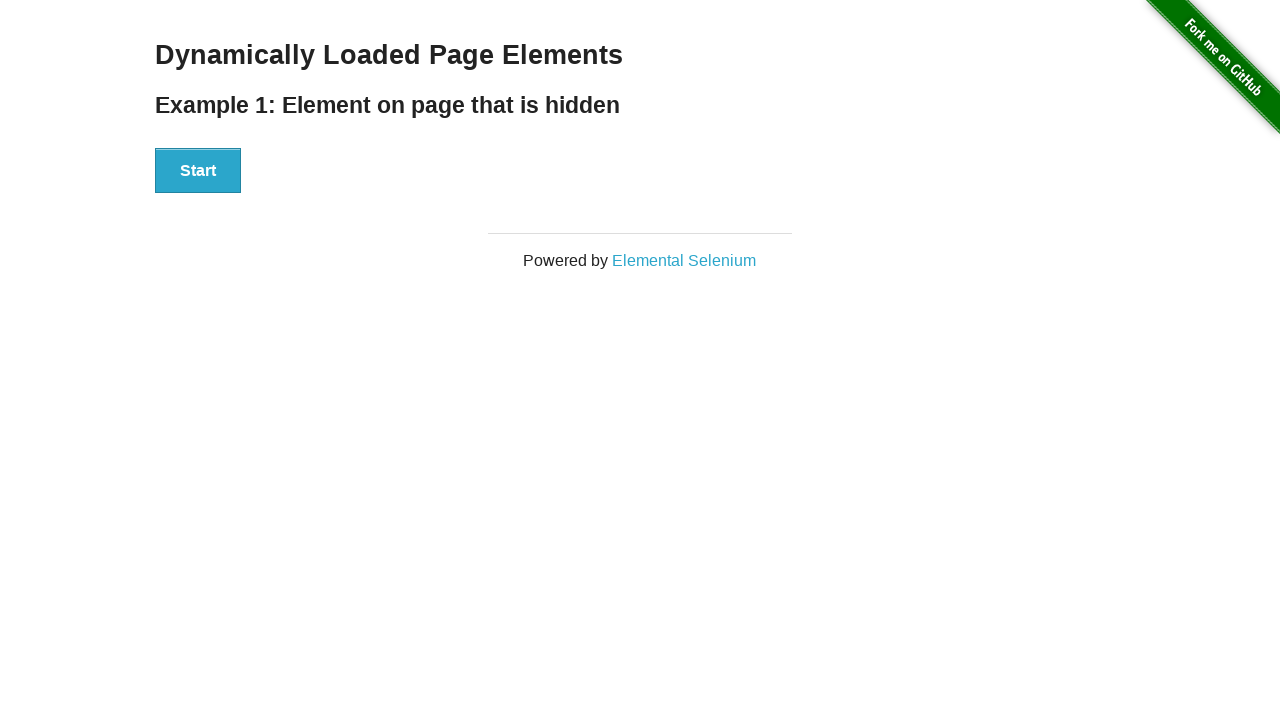

Clicked the Start button to initiate dynamic content loading at (198, 171) on xpath=//div[@id='start']//button
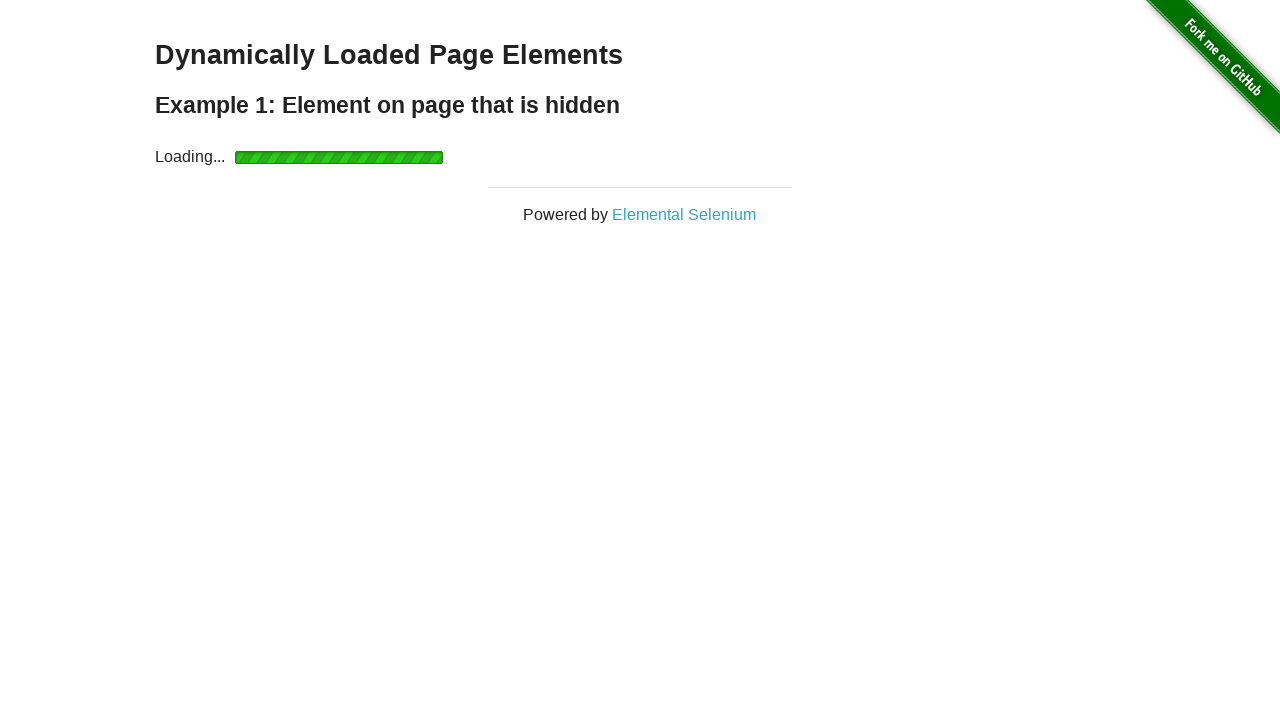

Located the Hello World text element
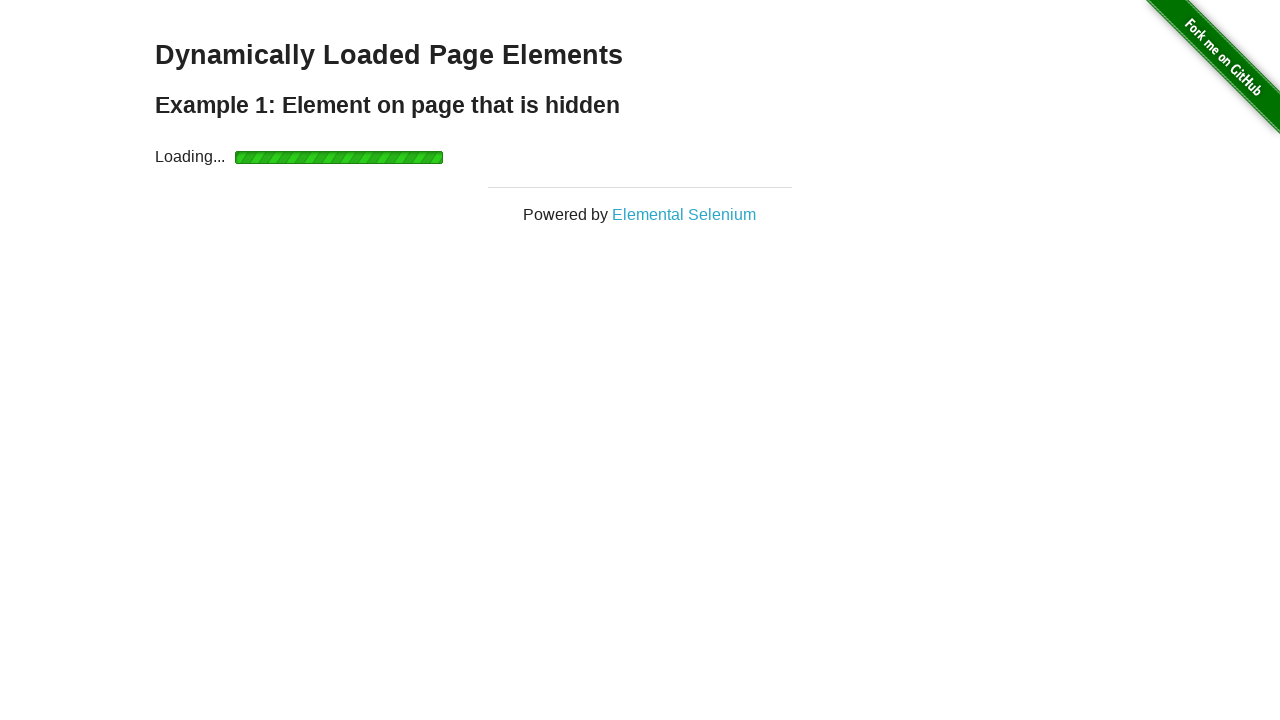

Waited for Hello World text to become visible after loading completed
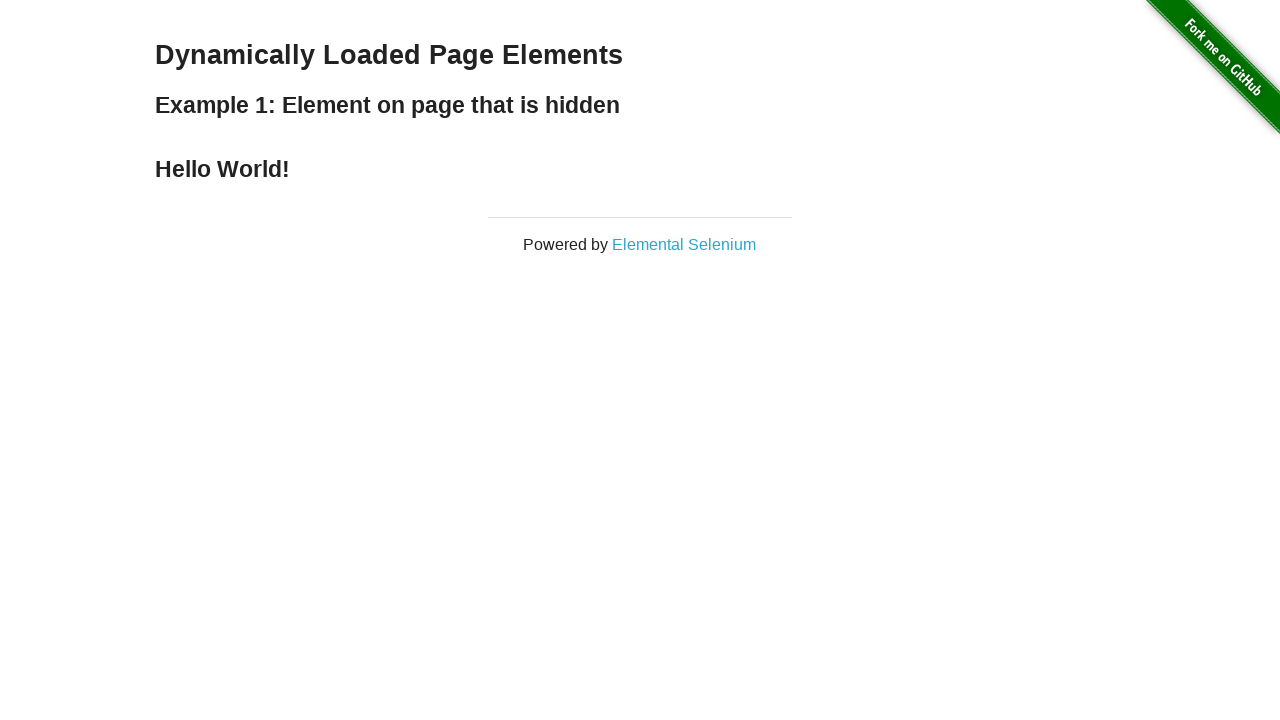

Verified that Hello World text content matches expected value
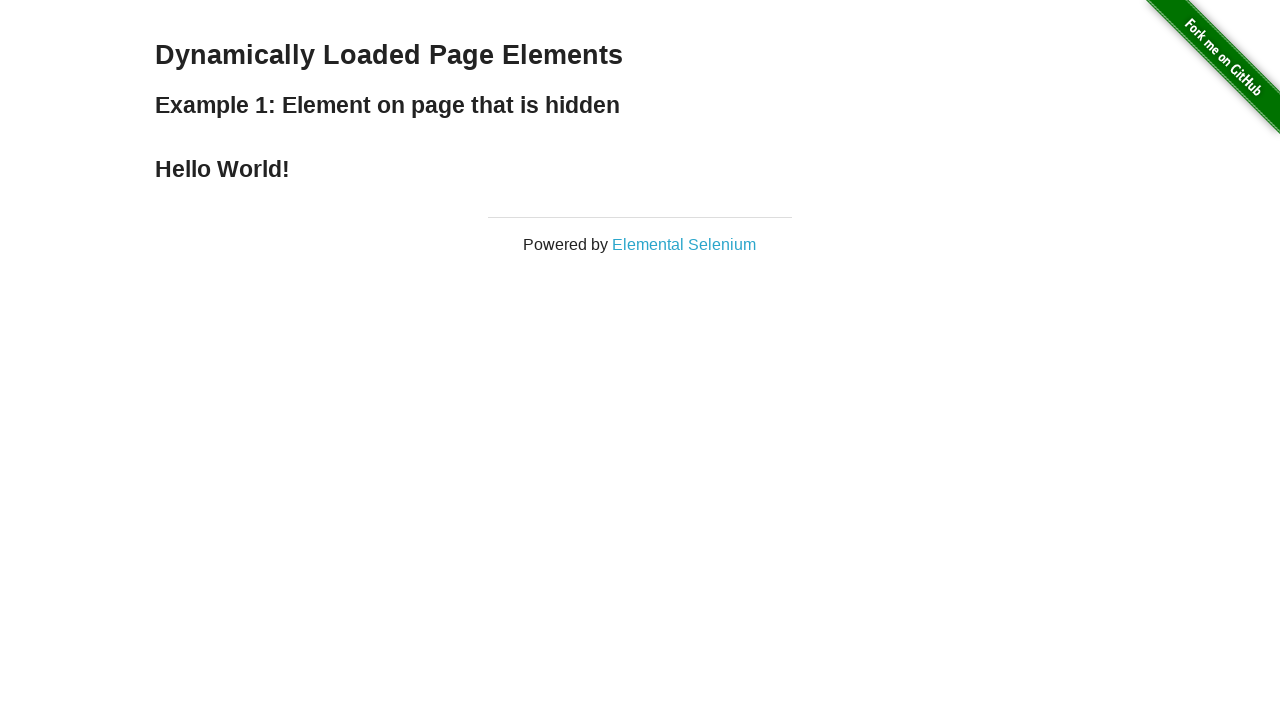

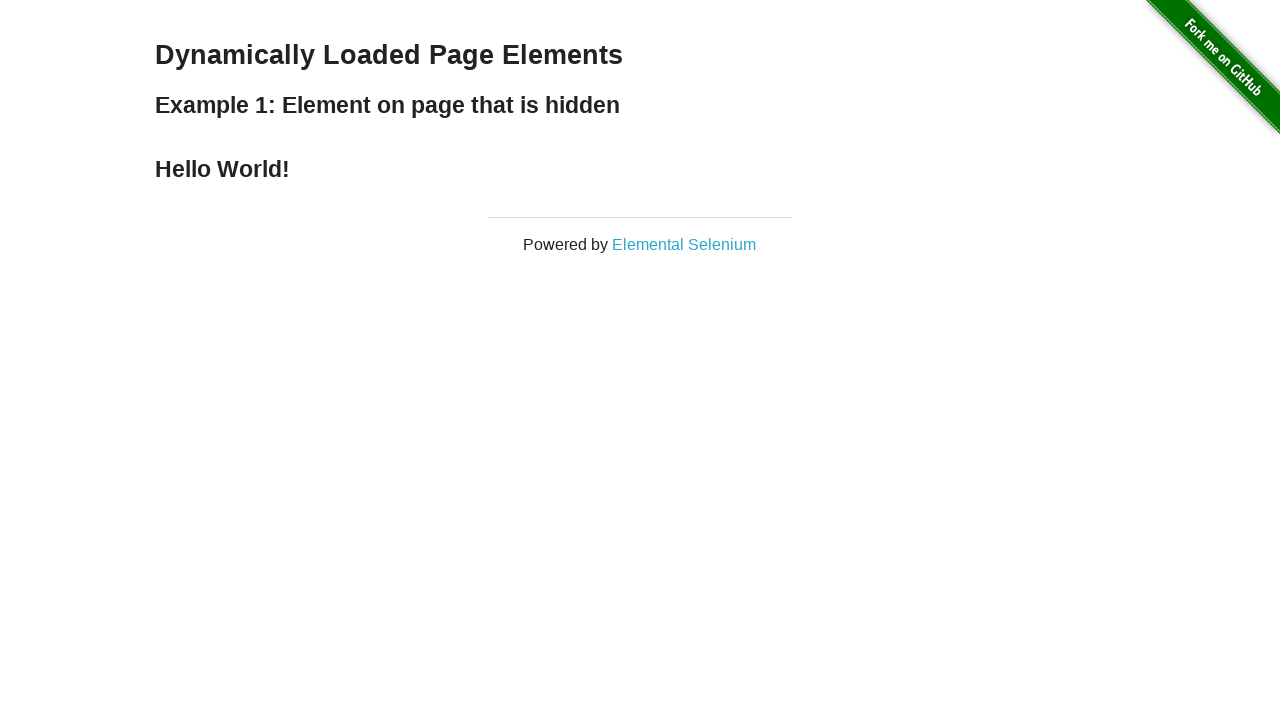